Navigates to Microsoft Australia page and verifies the page loads correctly with URL containing 'en-au'

Starting URL: https://www.microsoft.com/en-au/

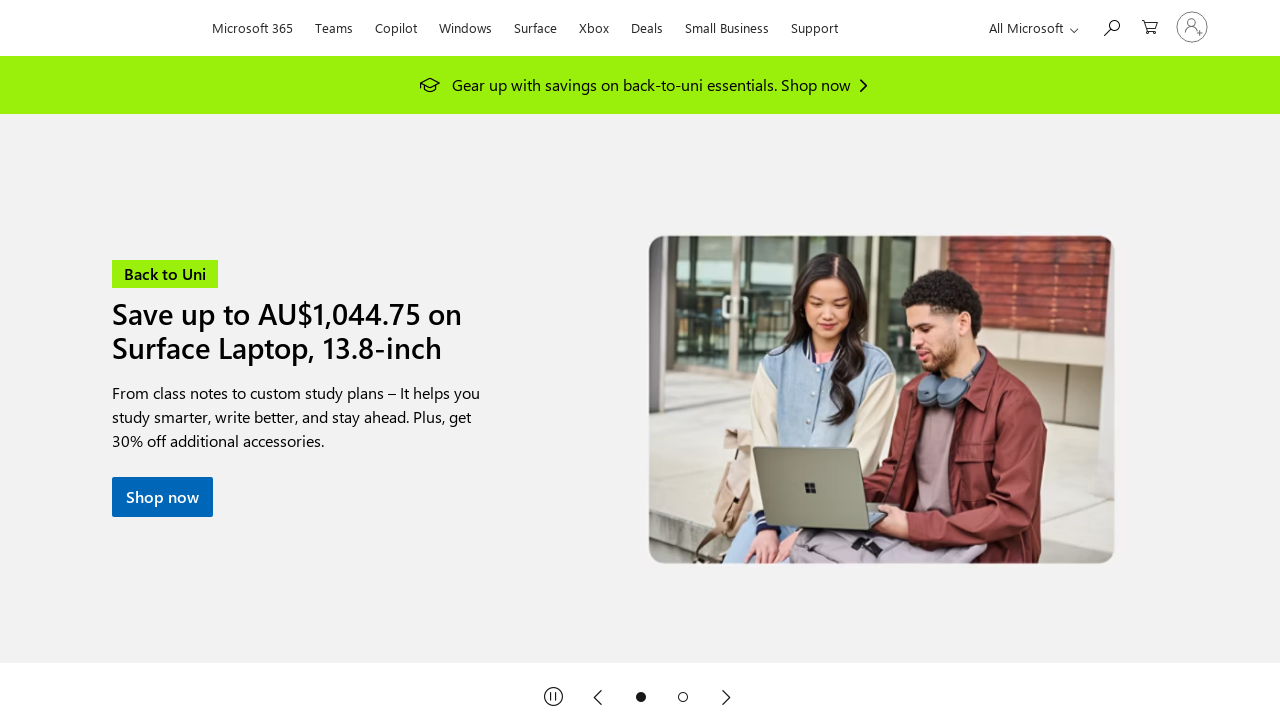

Waited for page to reach networkidle state
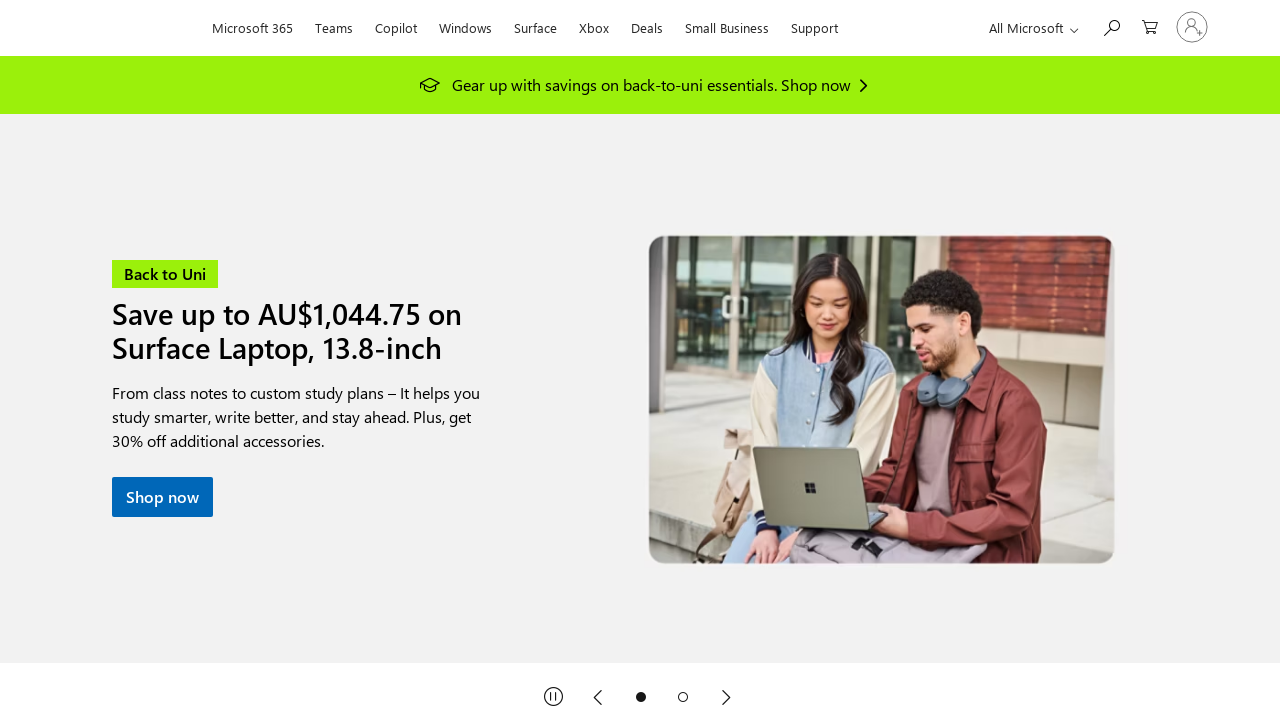

Verified URL contains 'en-au' path for Microsoft Australia page
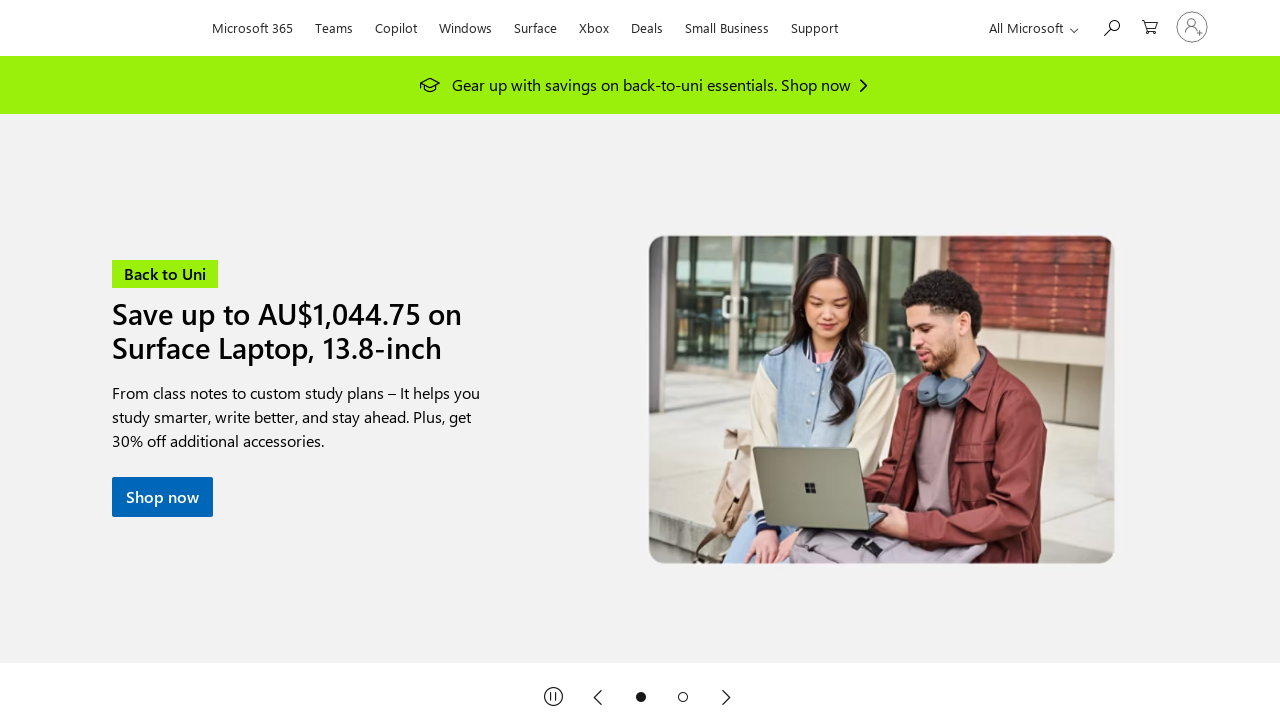

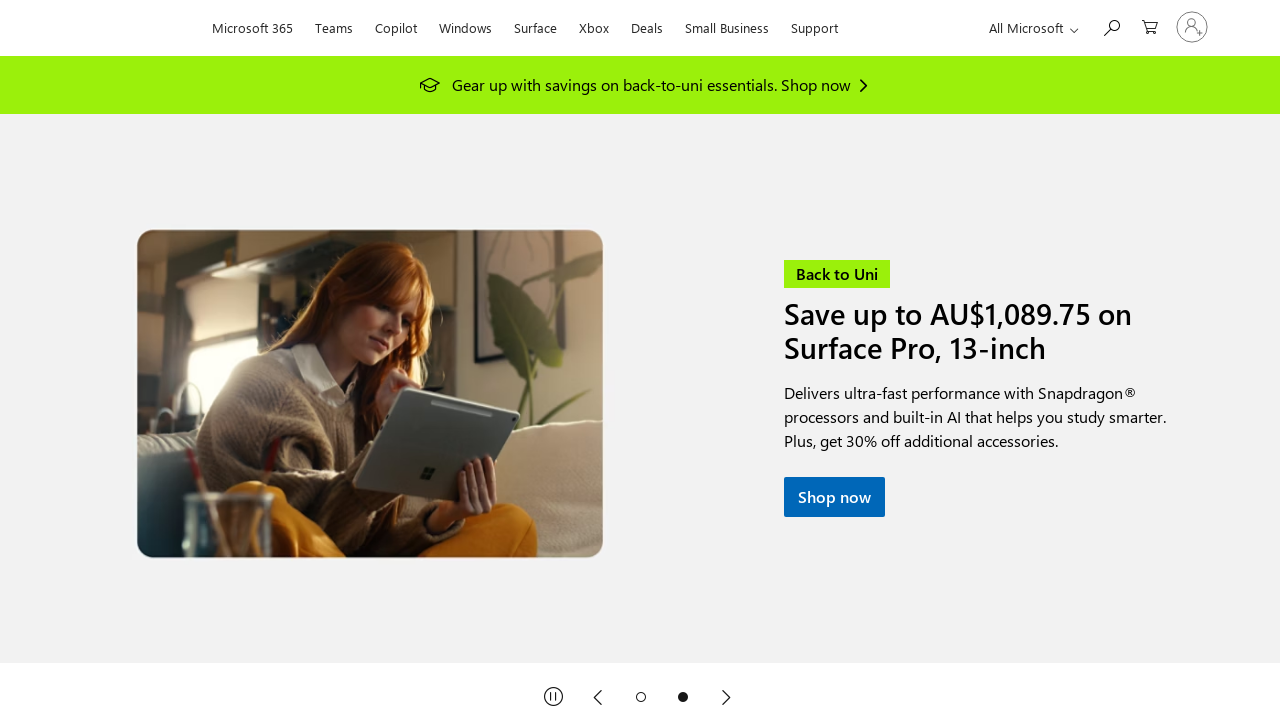